Tests Bootstrap modal functionality by clicking a button to open a modal dialog and verifying modal behavior

Starting URL: https://www.lambdatest.com/selenium-playground/bootstrap-modal-demo

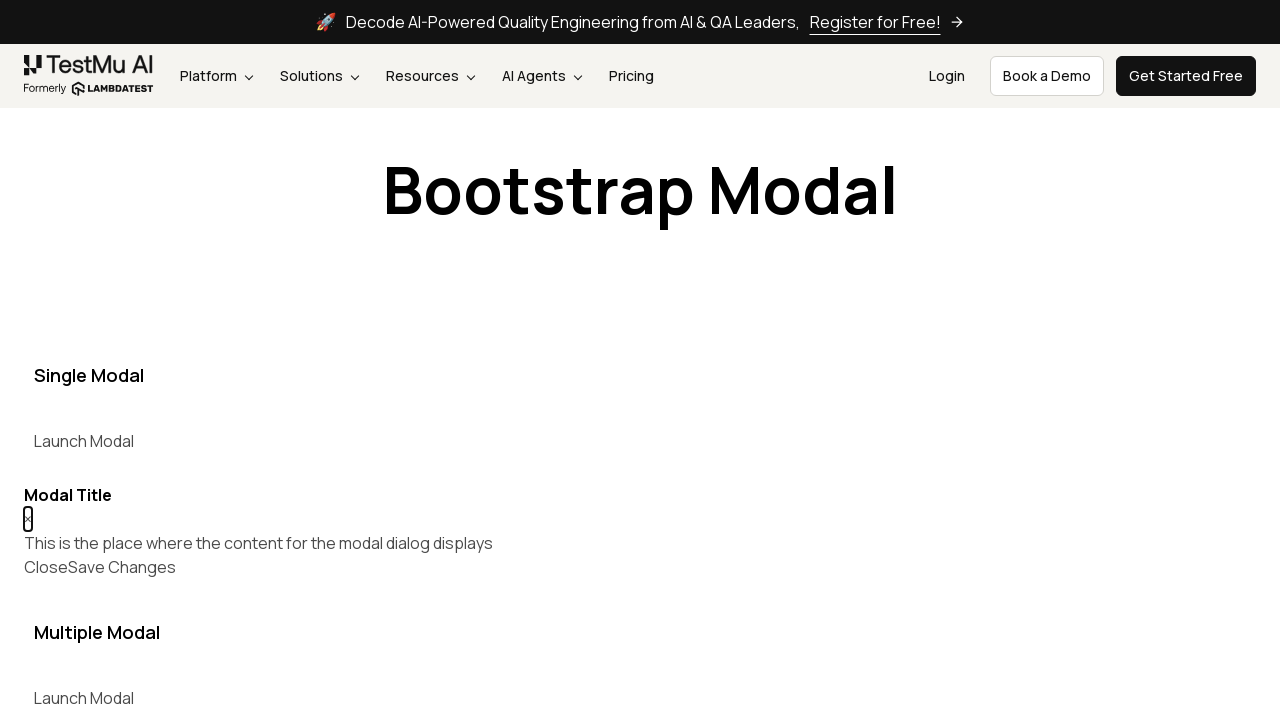

Clicked button to open Bootstrap modal dialog at (84, 441) on [data-target='#myModal']
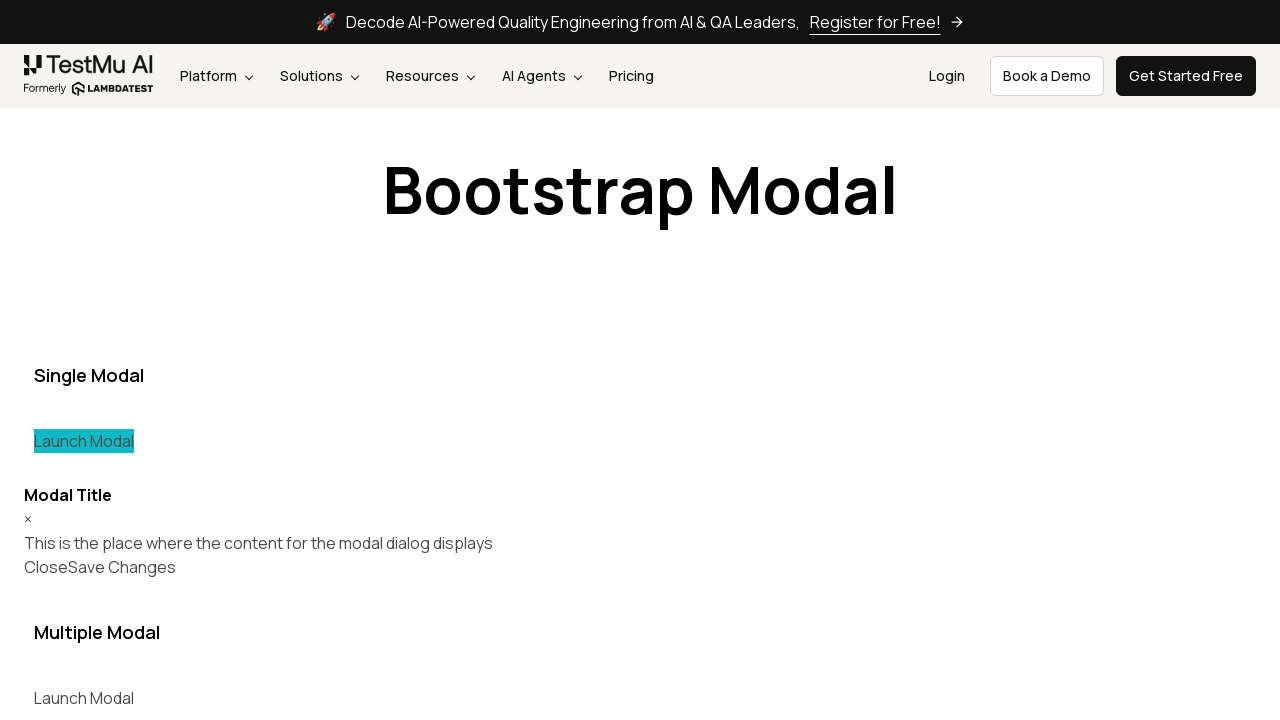

Modal dialog appeared and is now visible
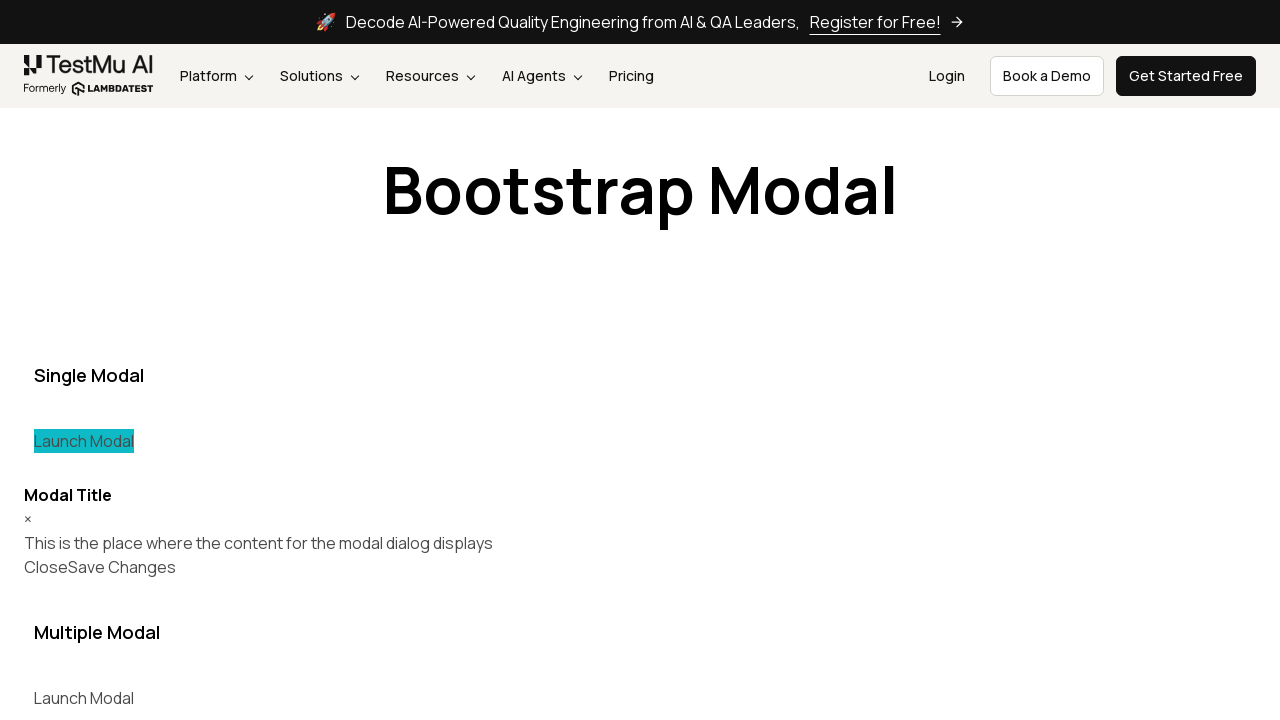

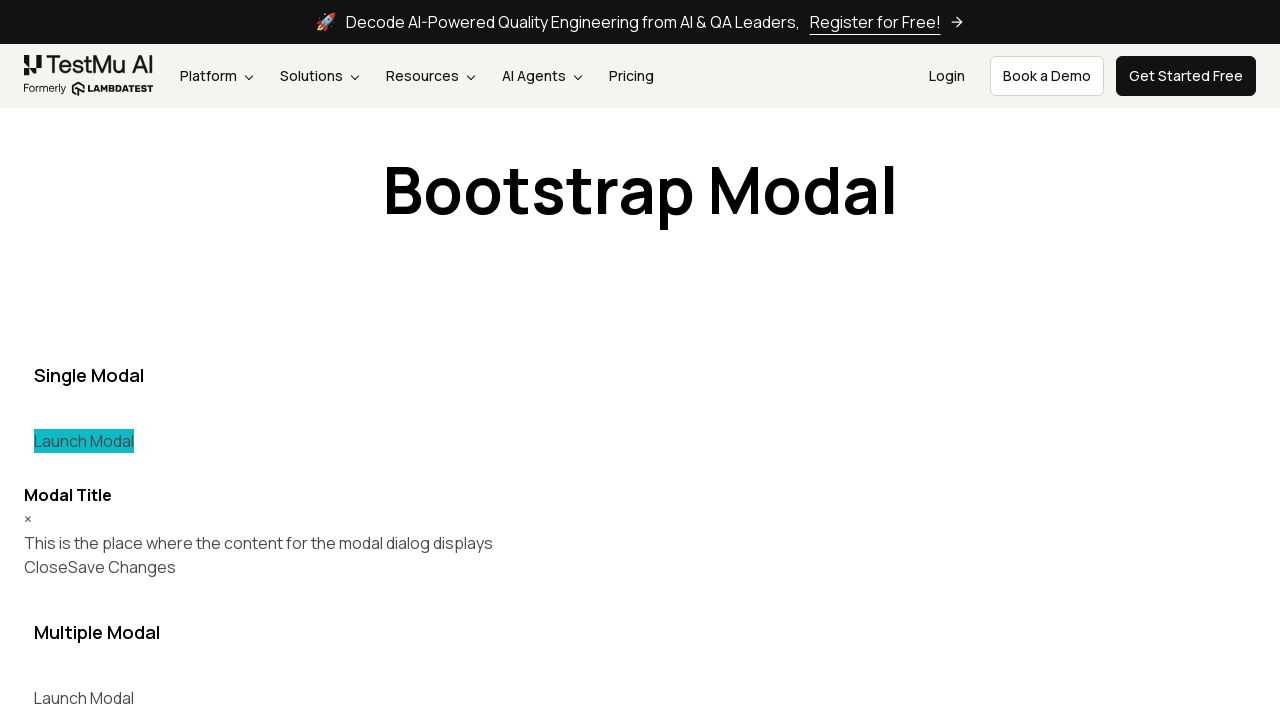